Searches the Russian EGRUL tax registry for a company query, waits for results, and navigates through multiple pages of search results

Starting URL: https://egrul.nalog.ru/index.html

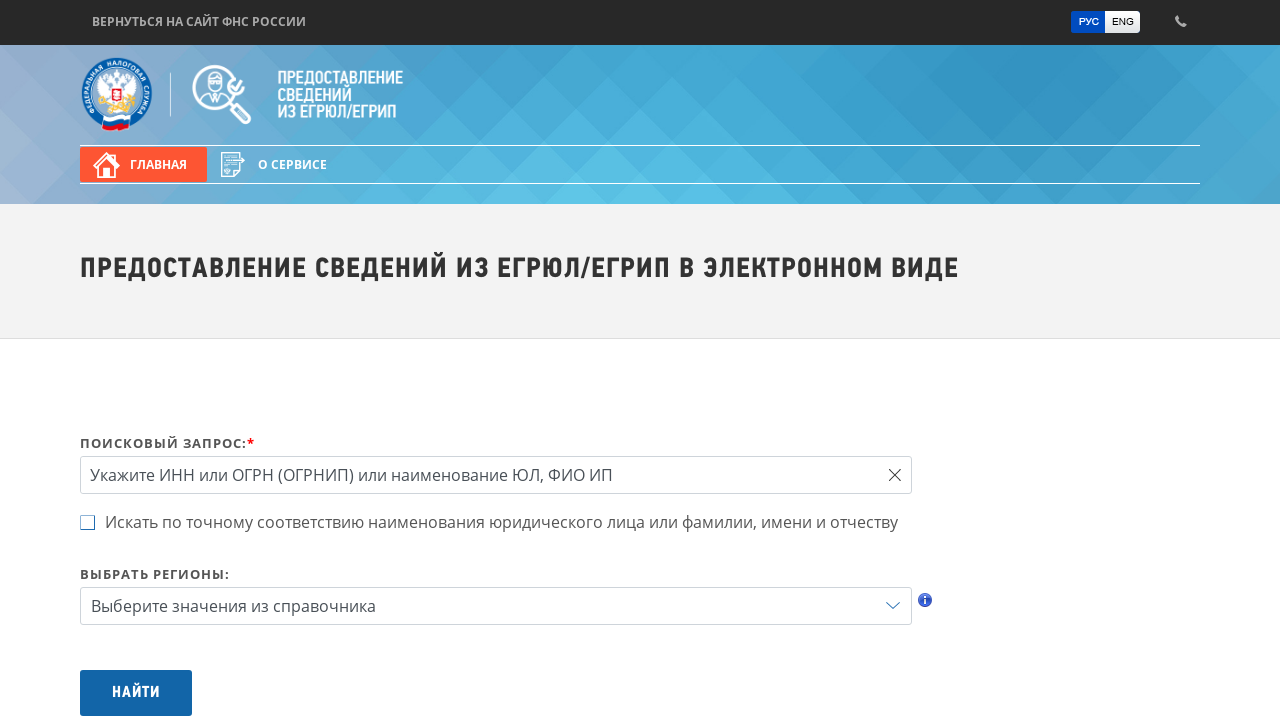

Filled search query field with 'Газпром' on input[name='query']
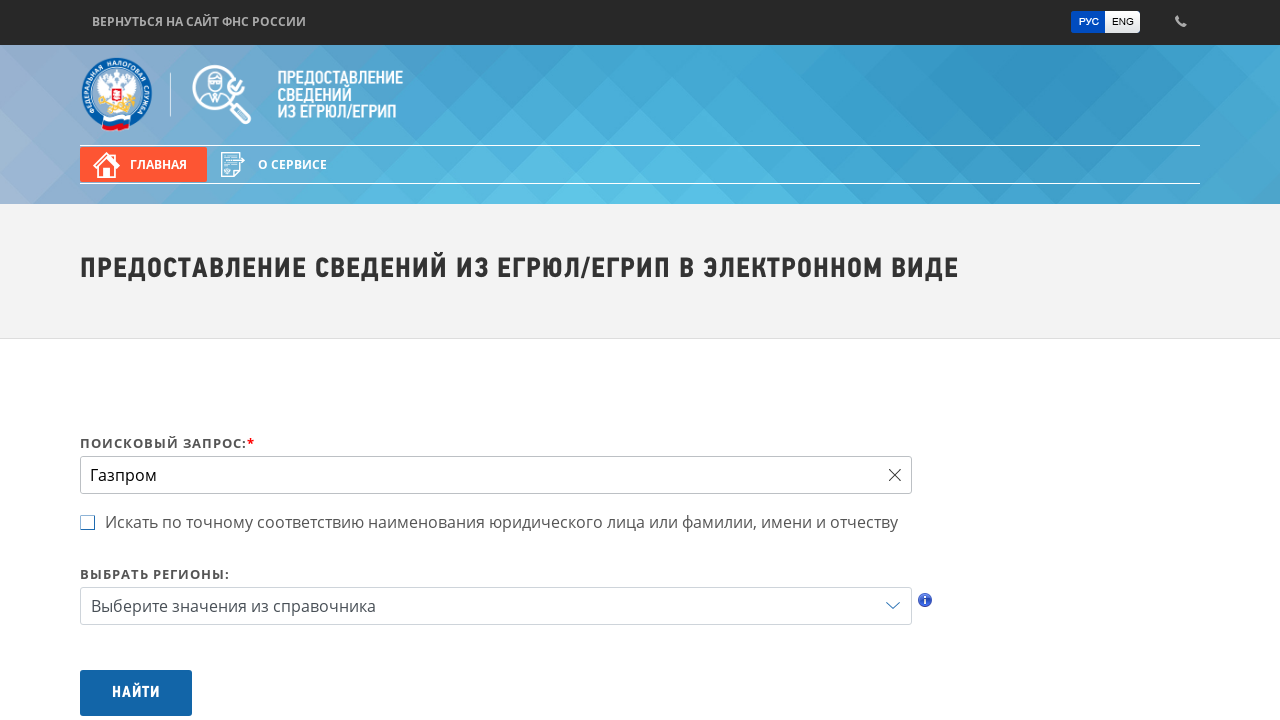

Clicked submit button to search EGRUL registry at (136, 693) on button[type='submit']
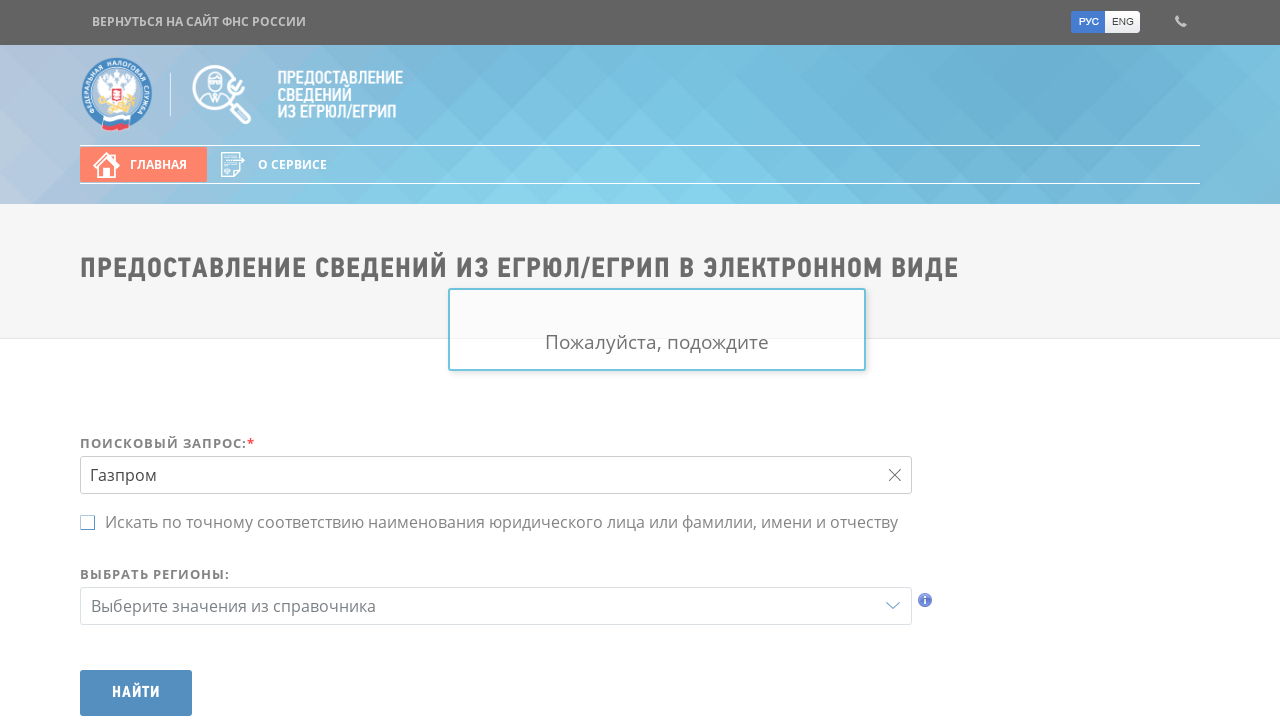

Search results loaded and visible
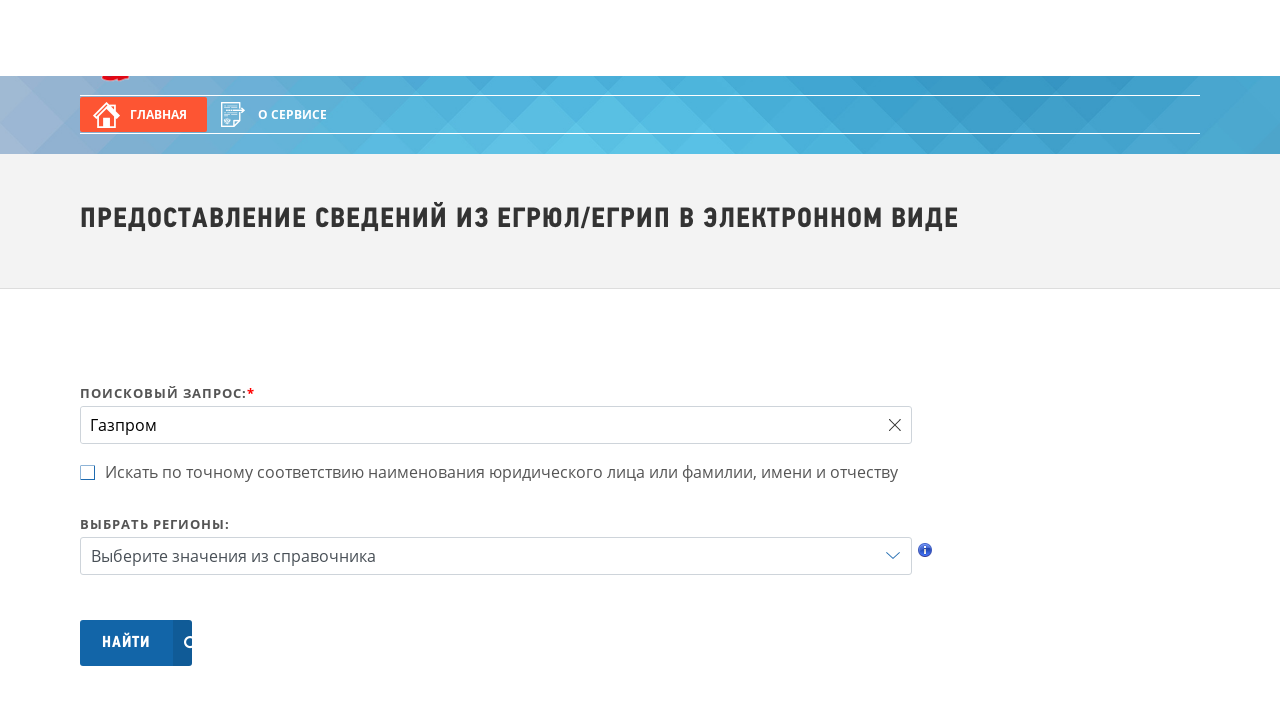

Pagination controls detected
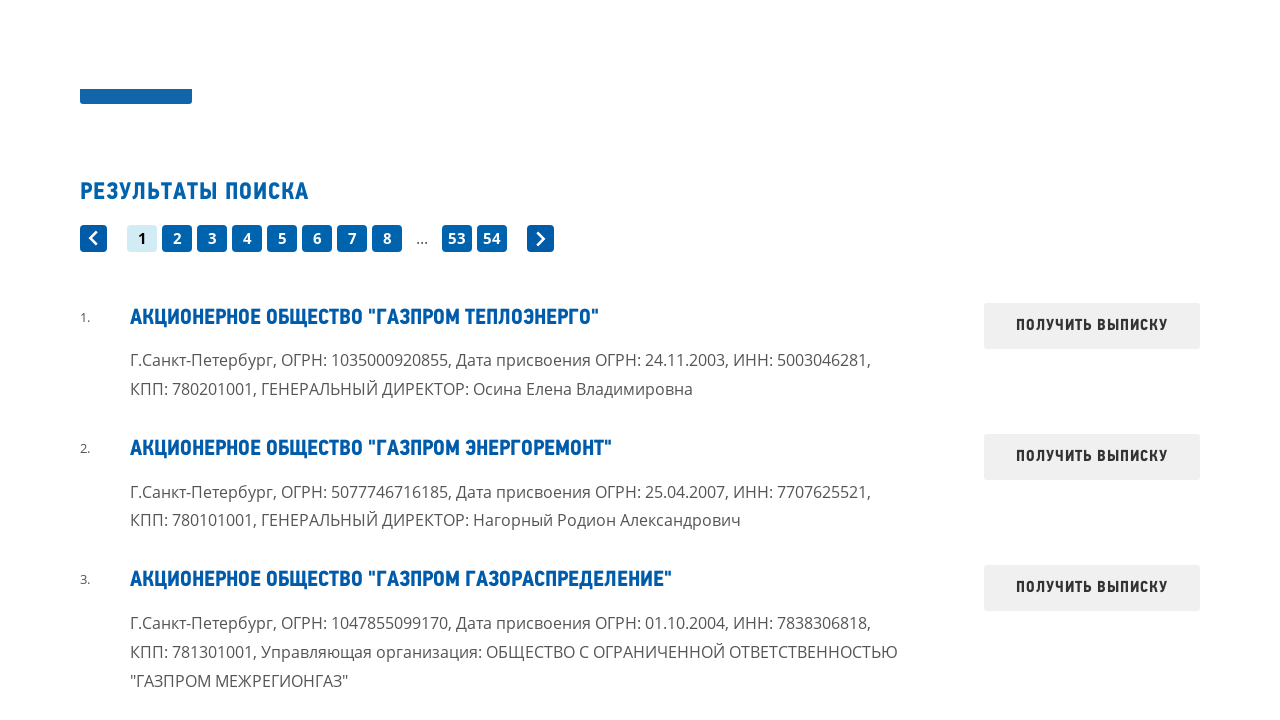

Clicked next page button to navigate to page 2 at (540, 60) on .lnk-page.lnk-page-next
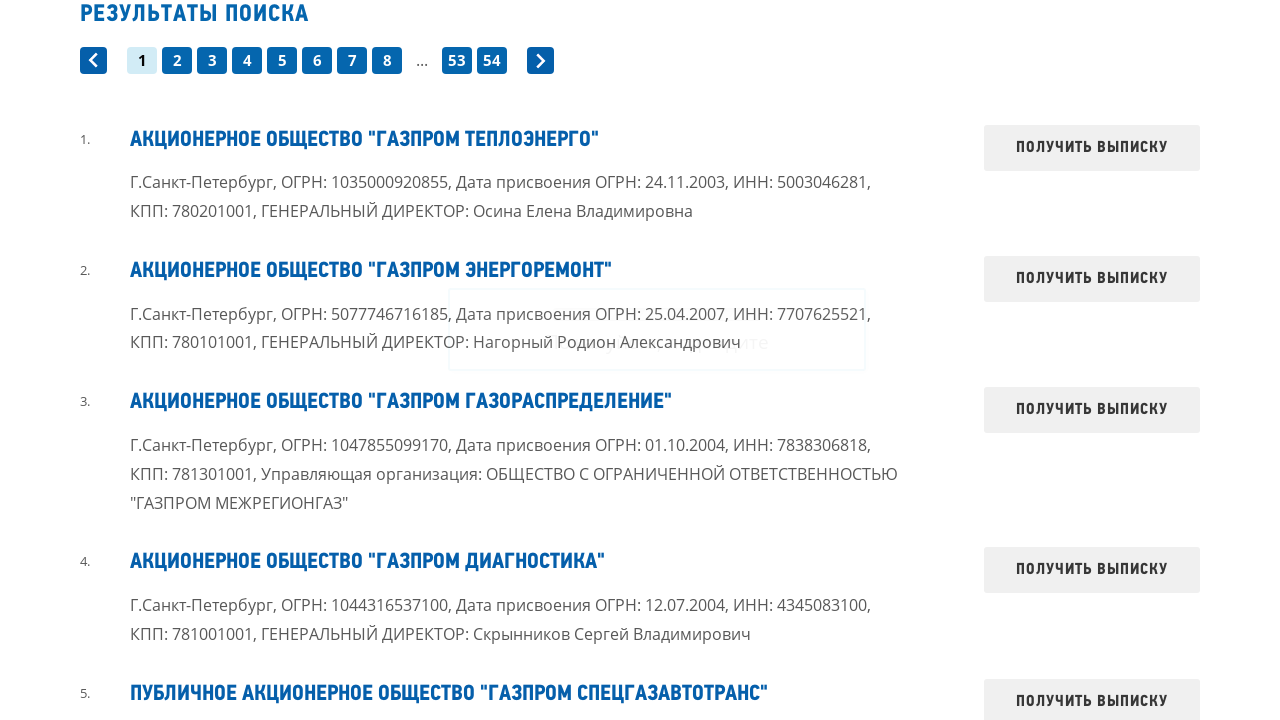

Loading overlay disappeared, page 2 loaded
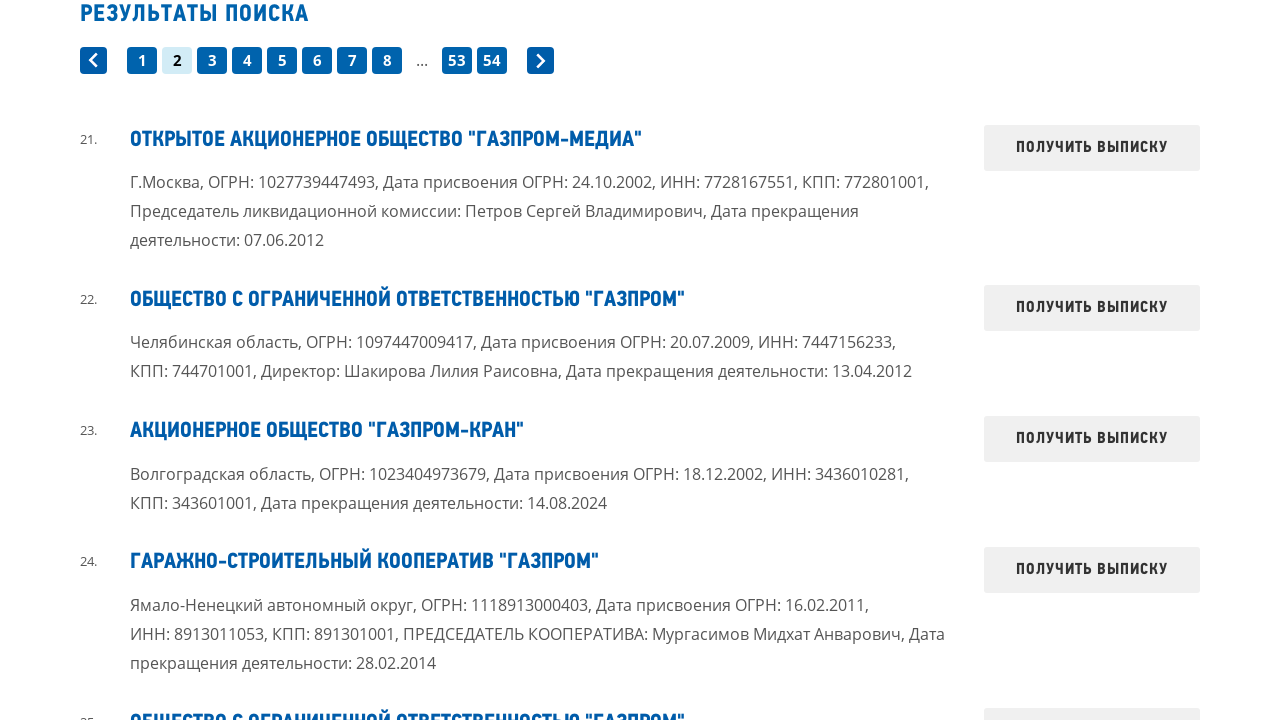

Verified search results are displayed
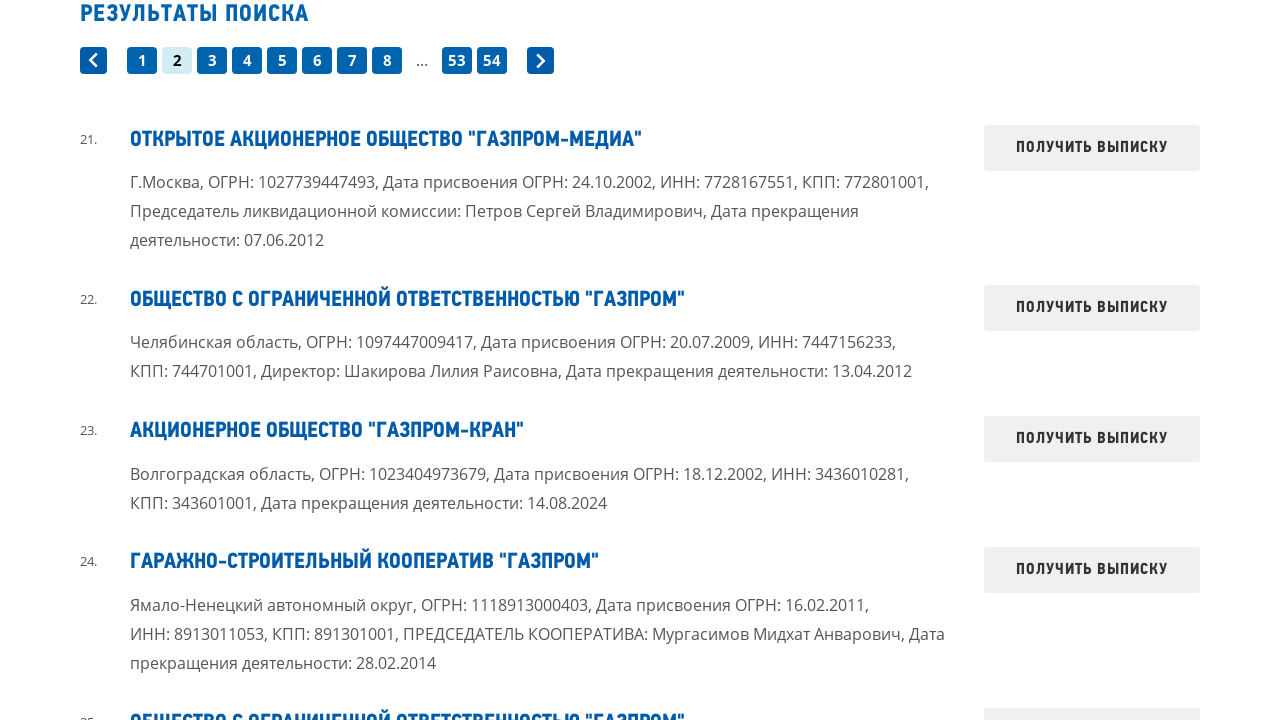

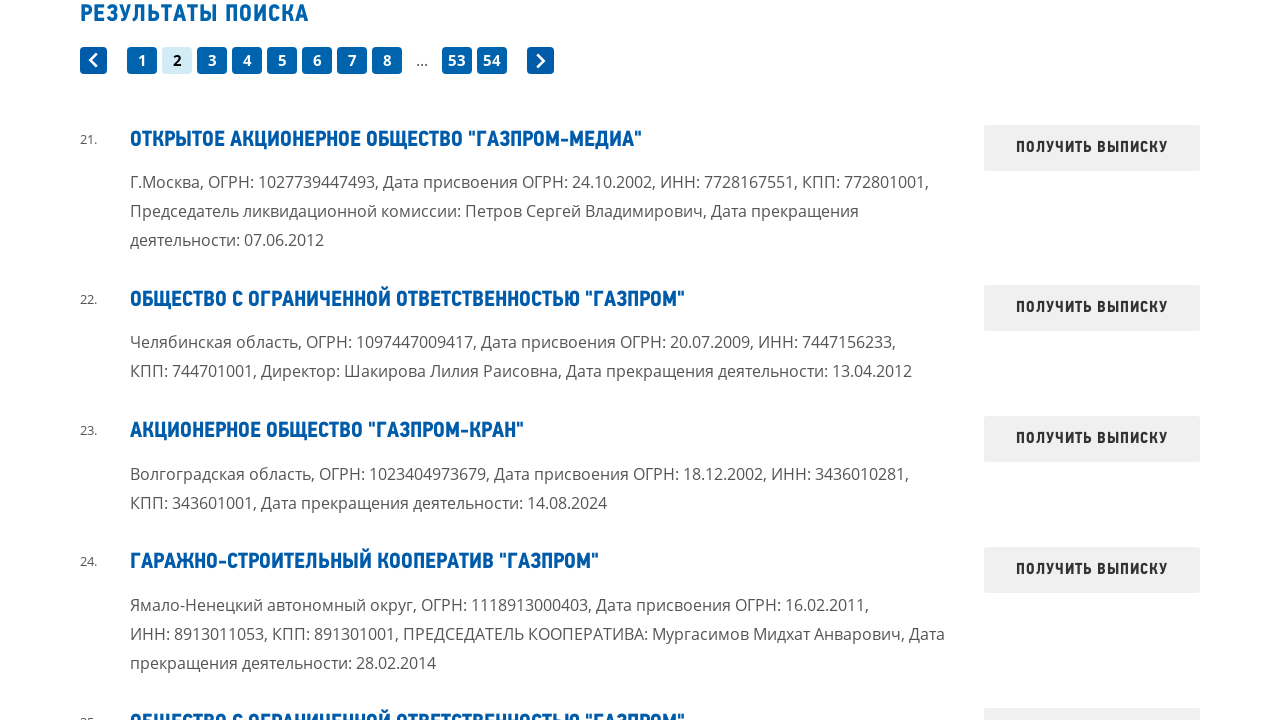